Tests handling JavaScript alerts by triggering and accepting an alert

Starting URL: https://www.qa-practice.com/elements/alert/alert

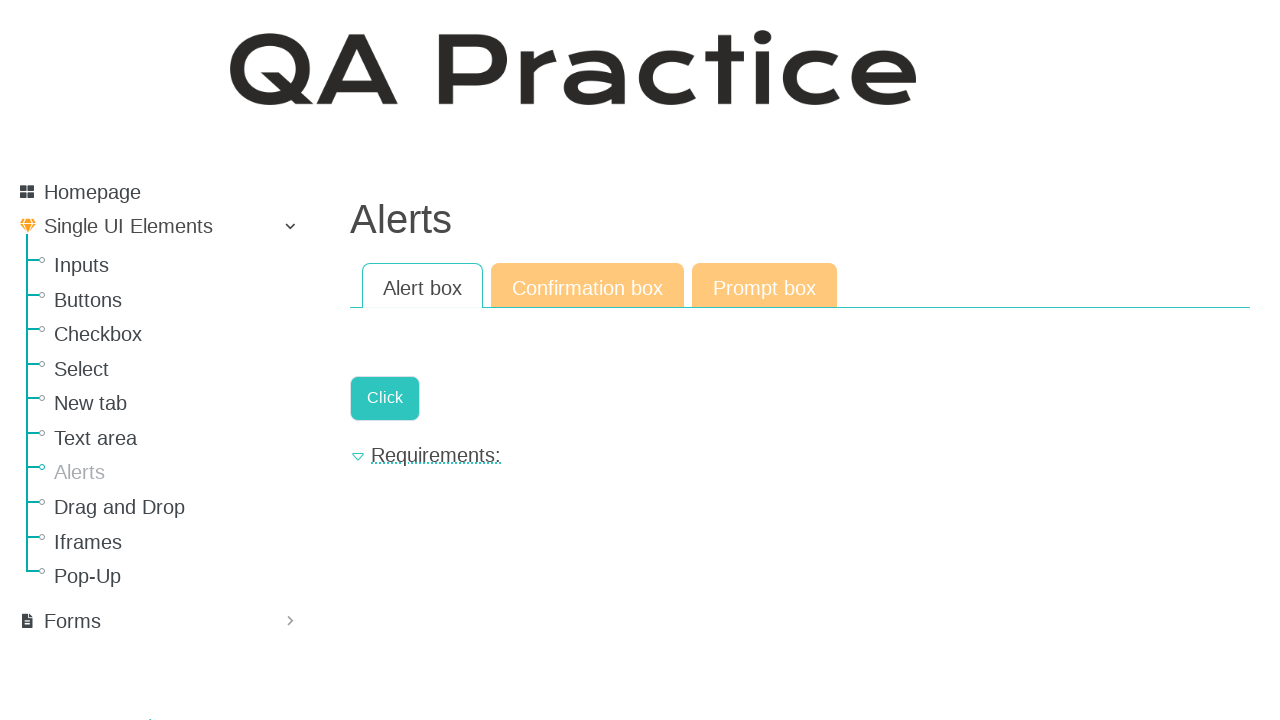

Set up dialog handler to automatically accept alerts
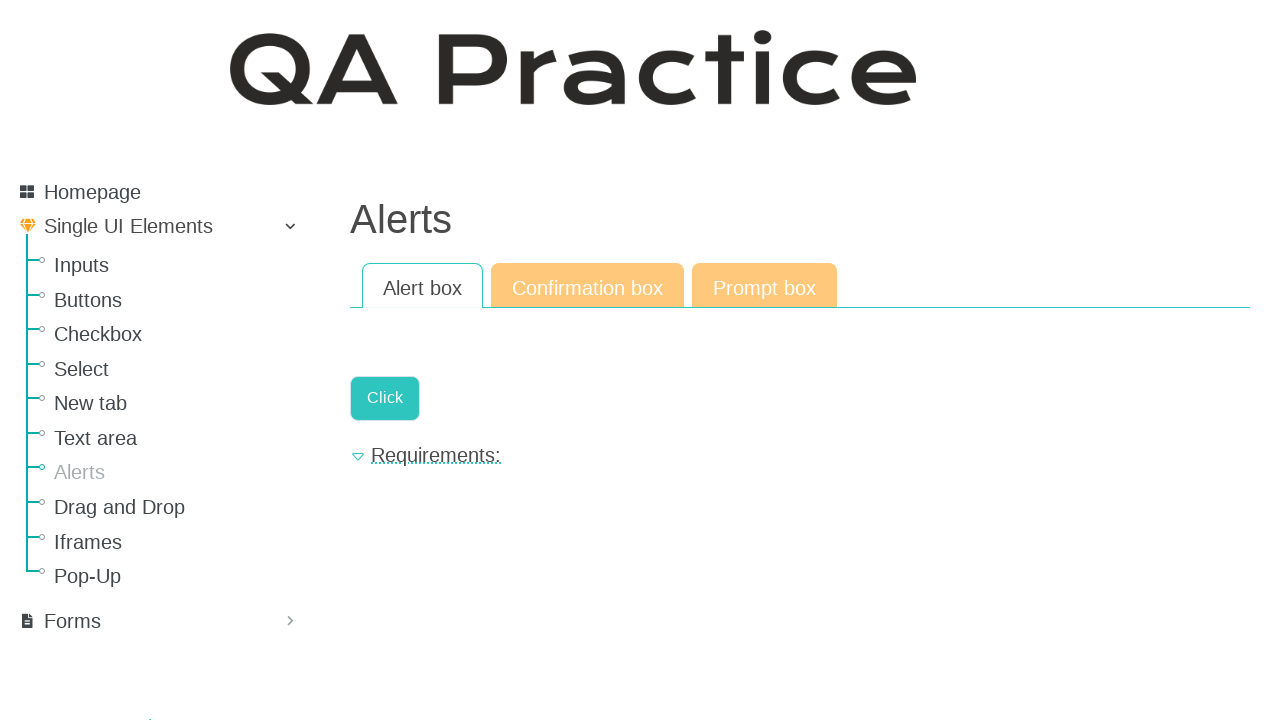

Clicked button to trigger JavaScript alert at (385, 398) on .a-button
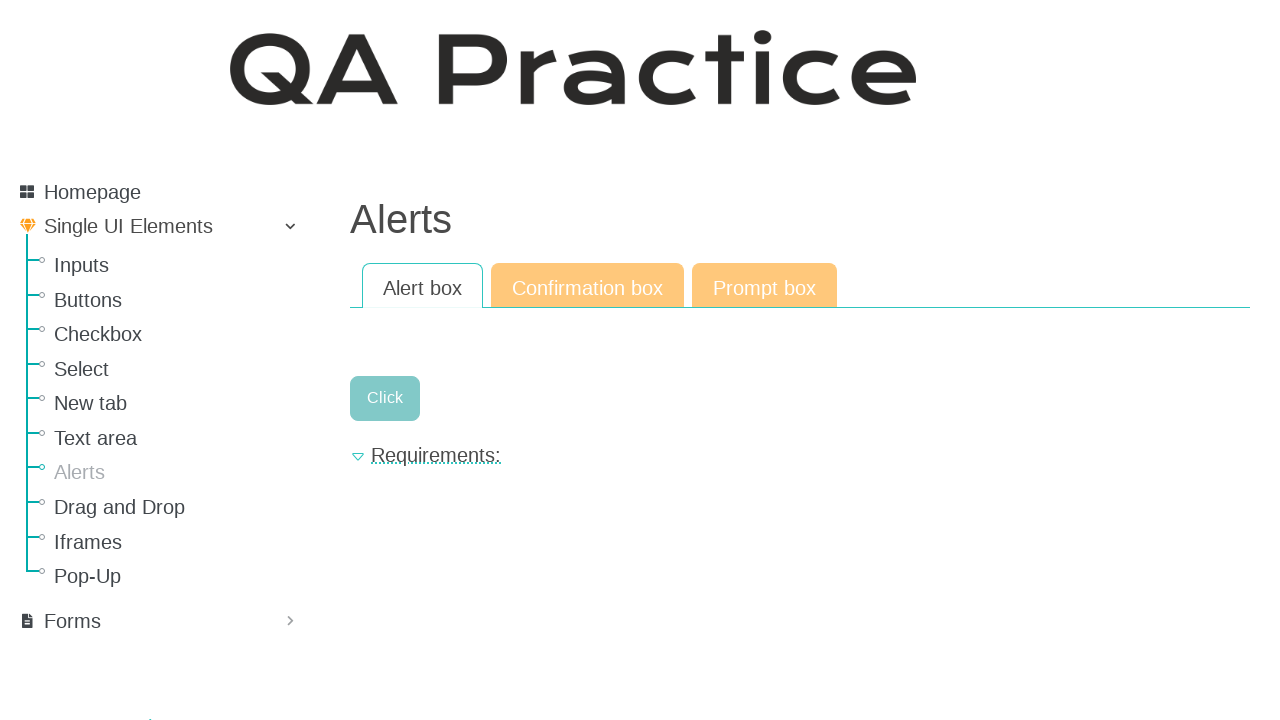

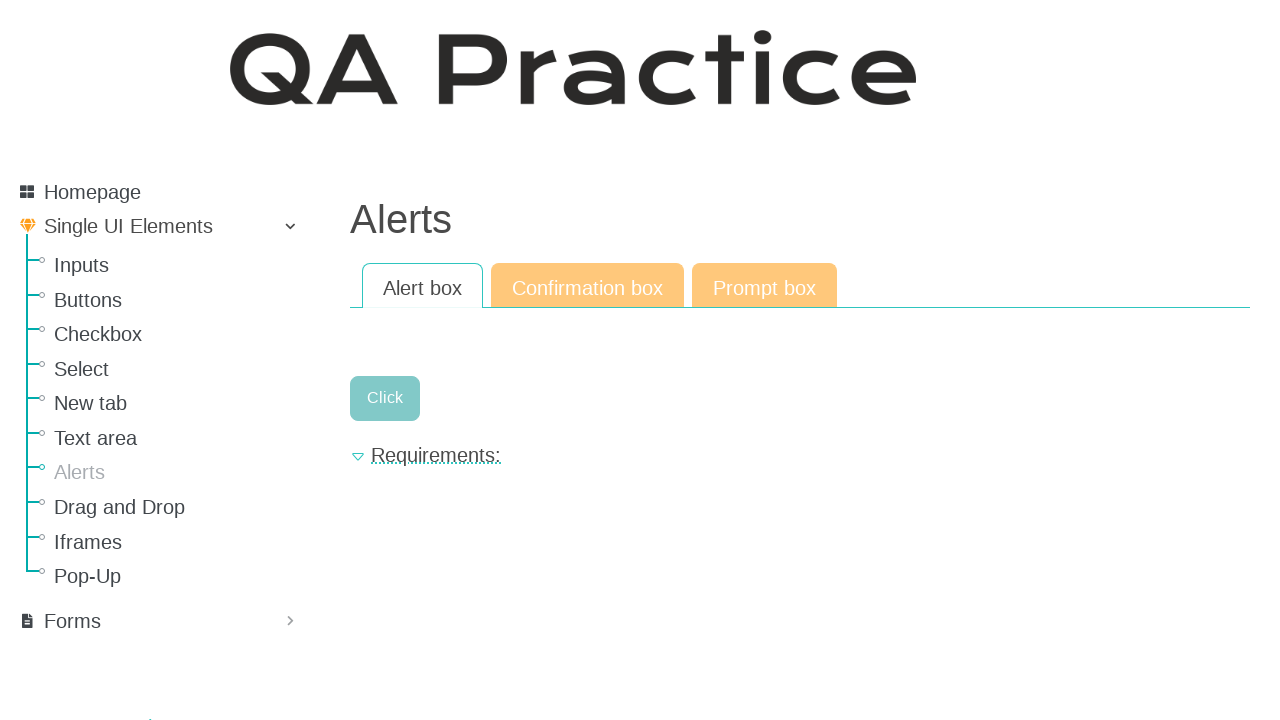